Tests sorting the "Due" column in descending order by clicking the column header twice and verifying the values are sorted in reverse order.

Starting URL: http://the-internet.herokuapp.com/tables

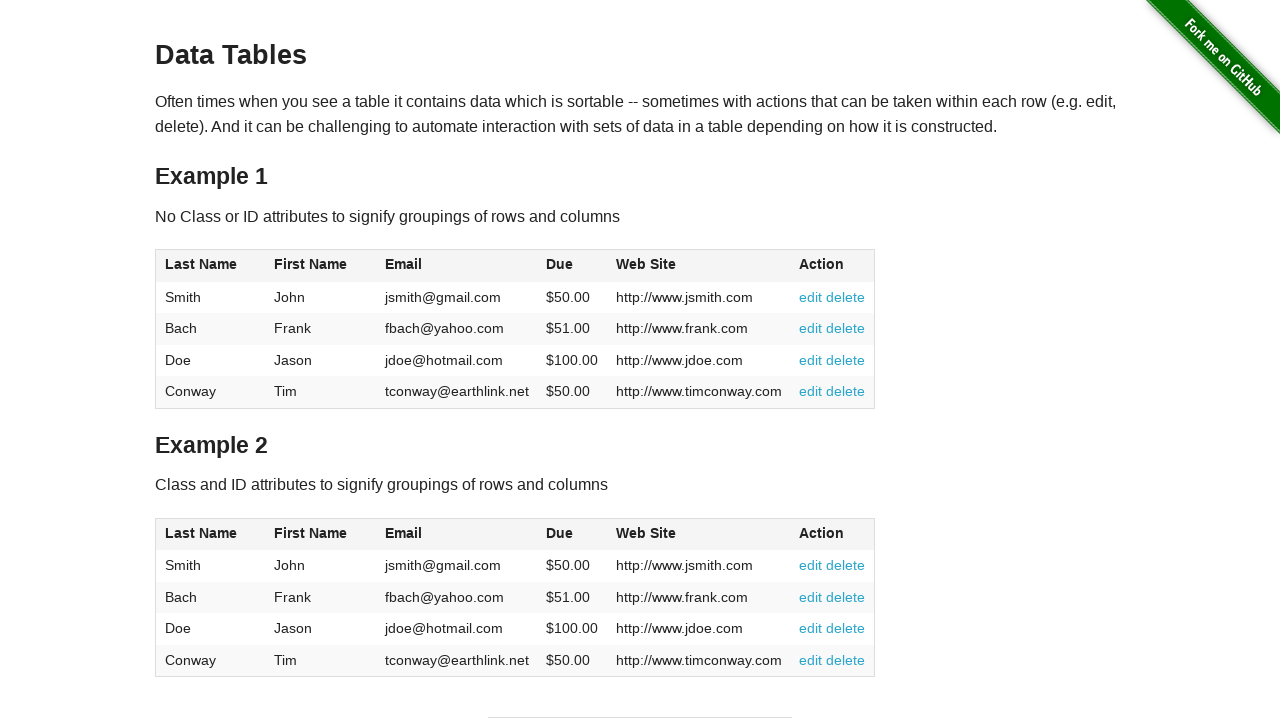

Clicked Due column header to initiate sort at (572, 266) on #table1 thead tr th:nth-child(4)
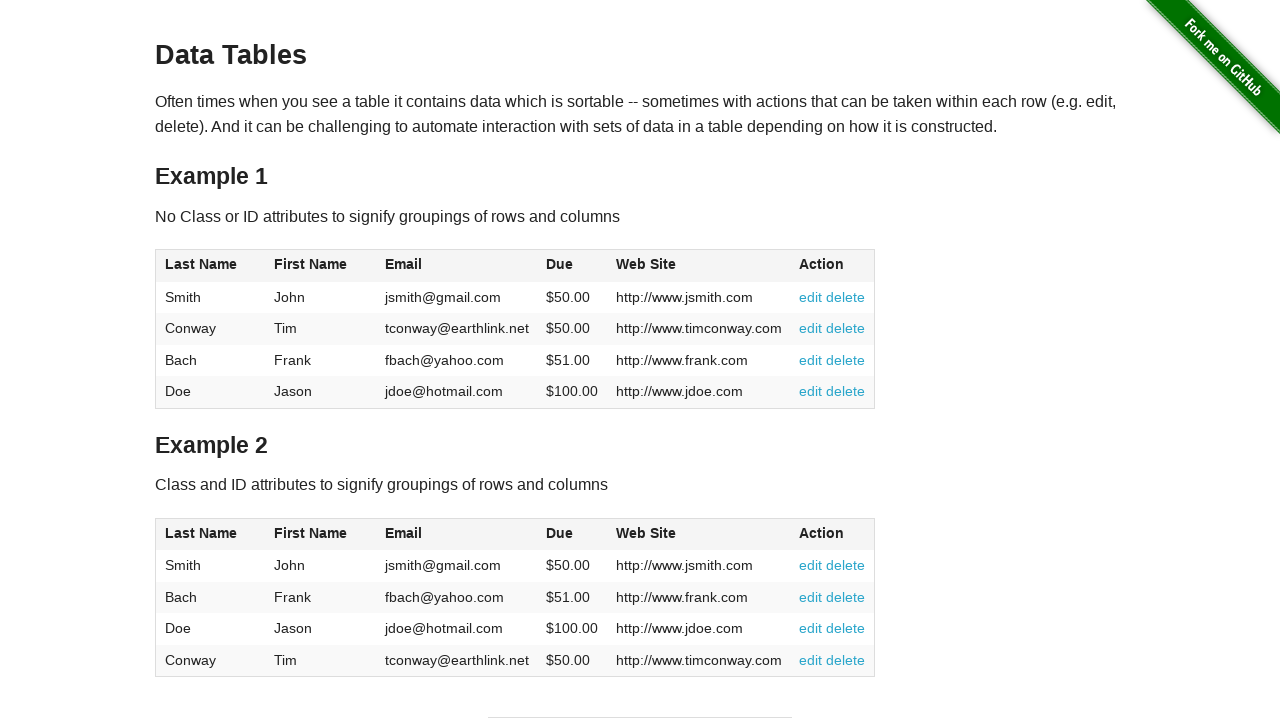

Clicked Due column header second time to sort in descending order at (572, 266) on #table1 thead tr th:nth-child(4)
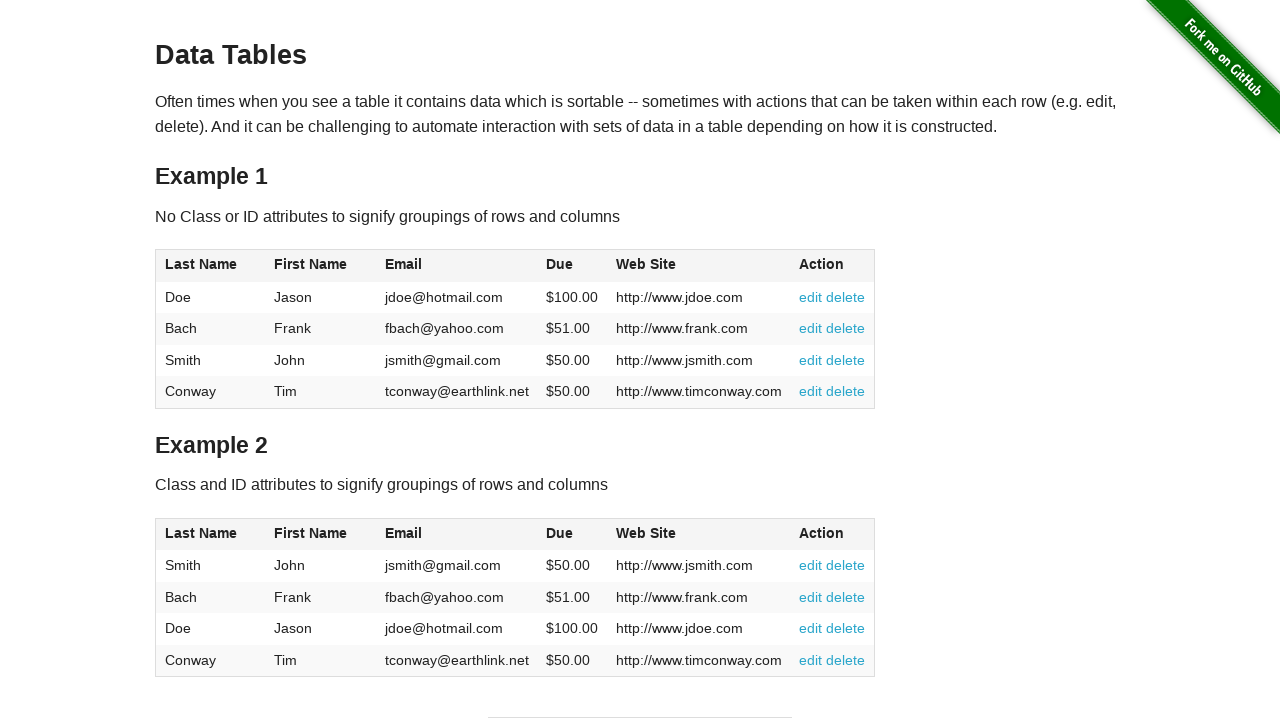

Table sorted in descending order by Due column
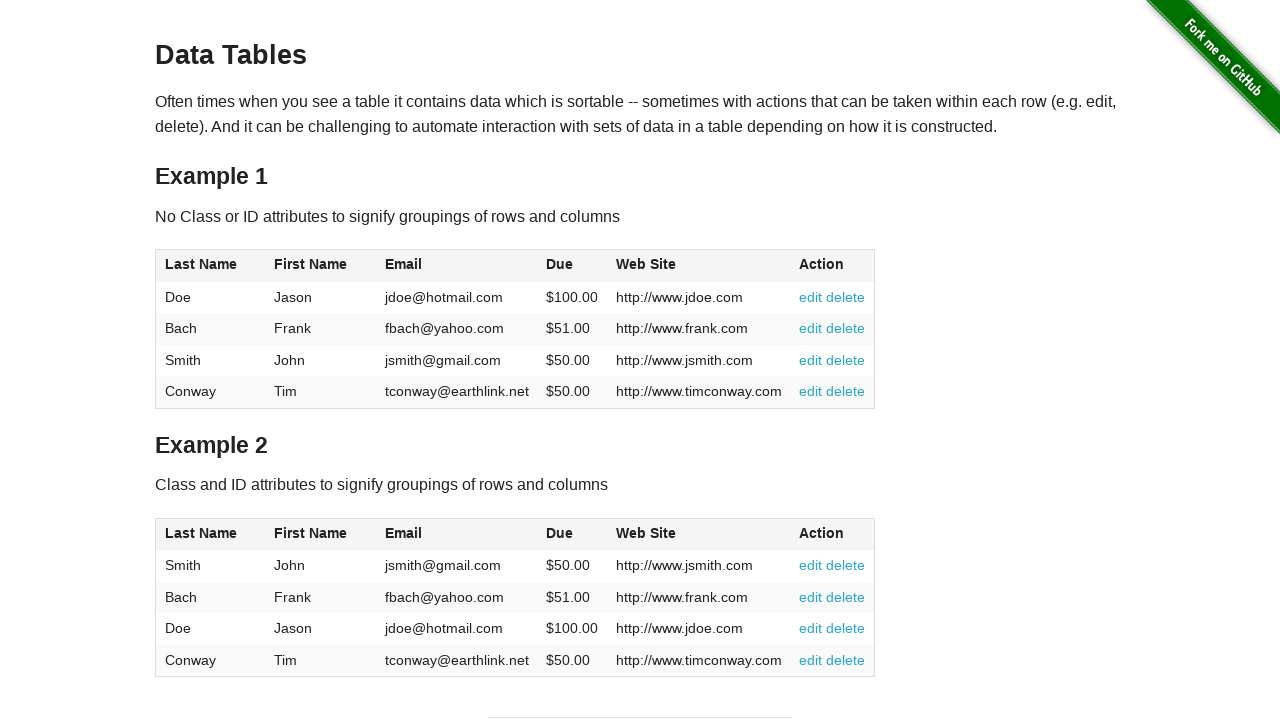

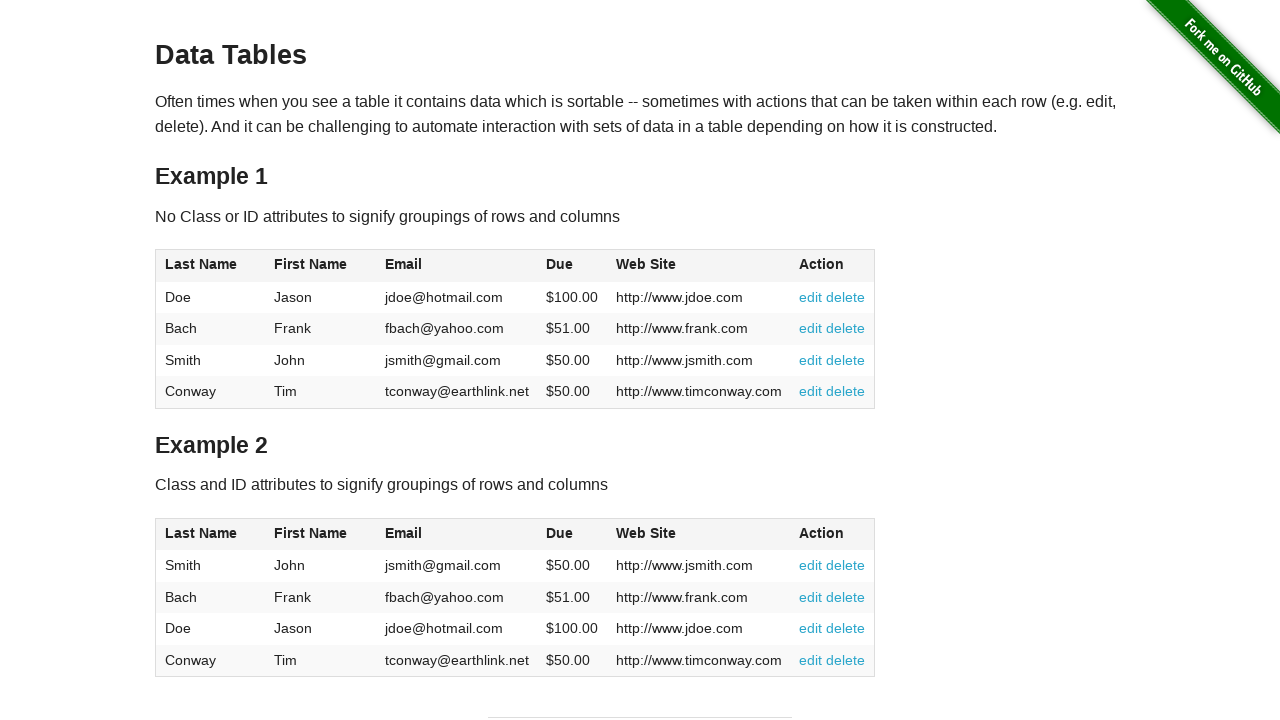